Tests registration form validation by filling only non-required fields and submitting, expecting the form to fail validation since required fields are empty.

Starting URL: http://suninjuly.github.io/registration1.html

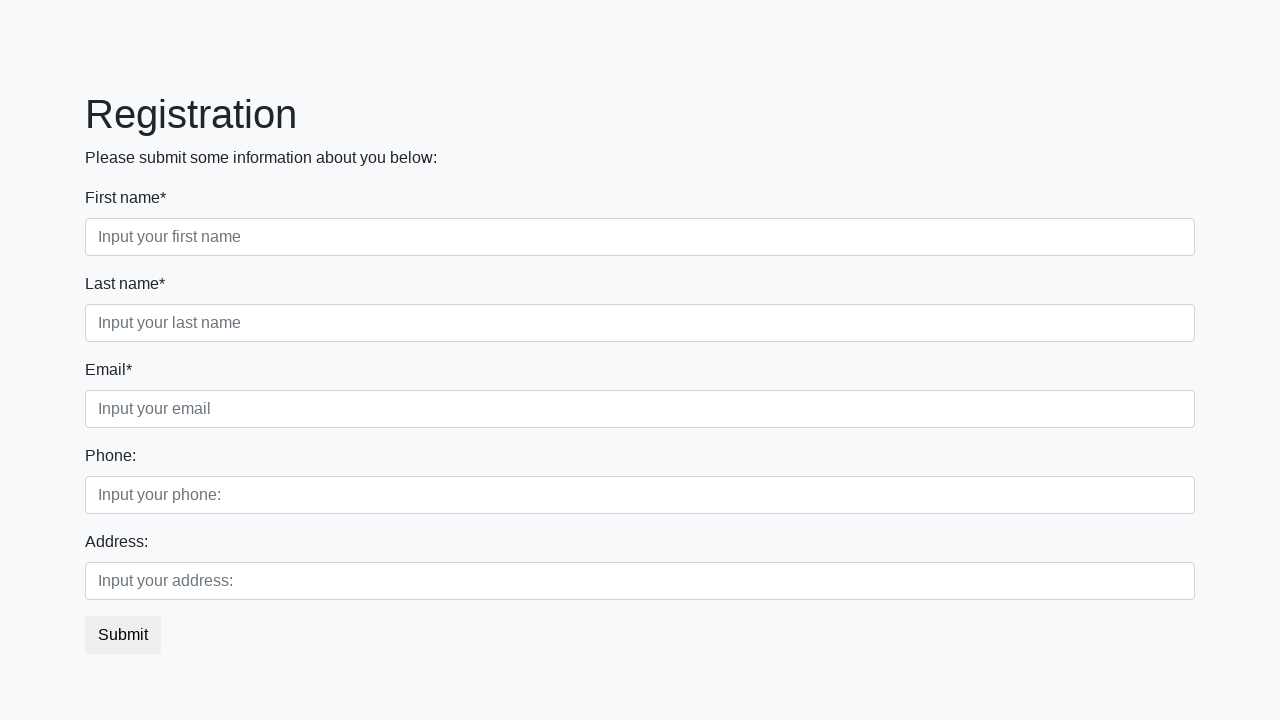

Filled first non-required field in second block with 'non required' on div.second_block input.first
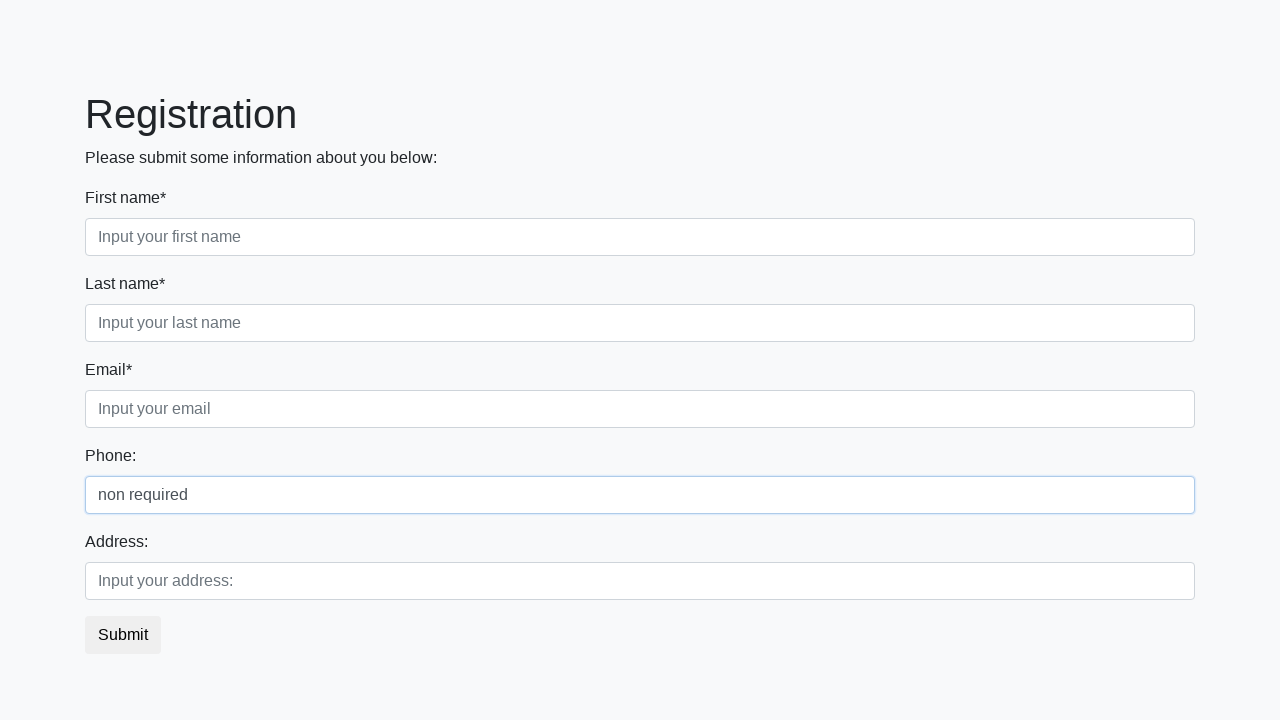

Filled second non-required field in second block with 'non required' on div.second_block input.second
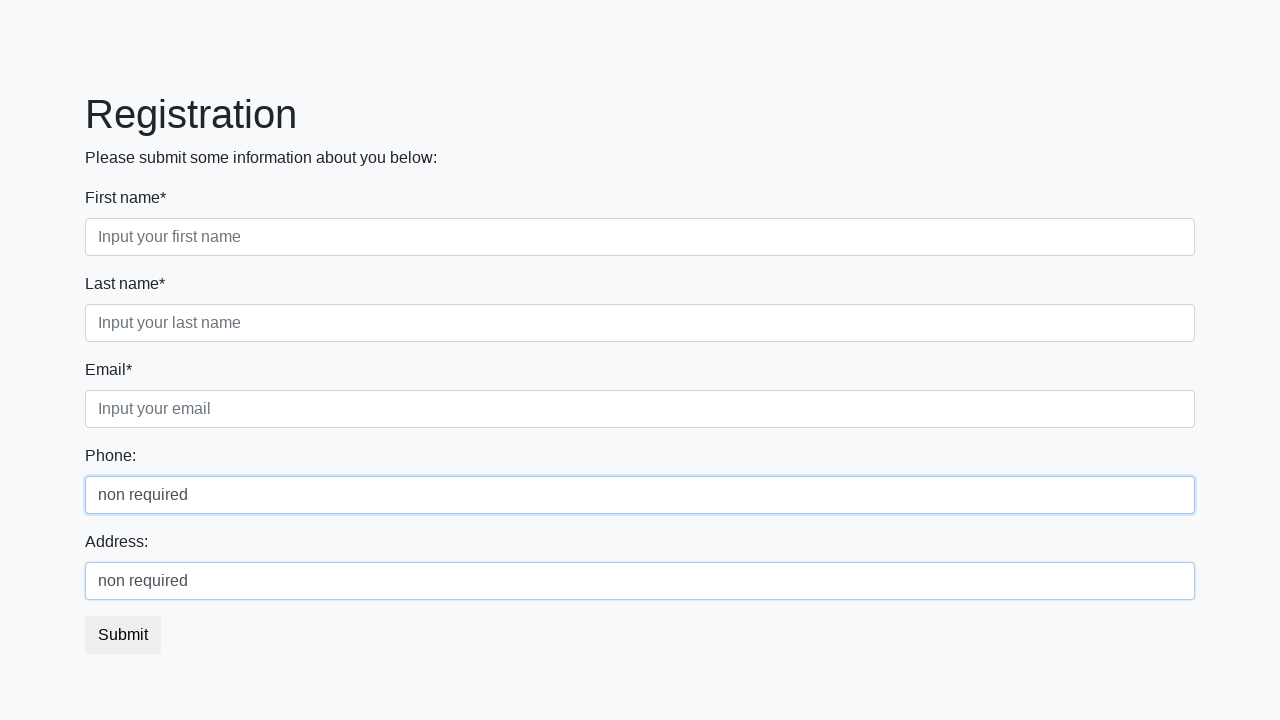

Clicked submit button to attempt form submission with empty required fields at (123, 635) on button.btn
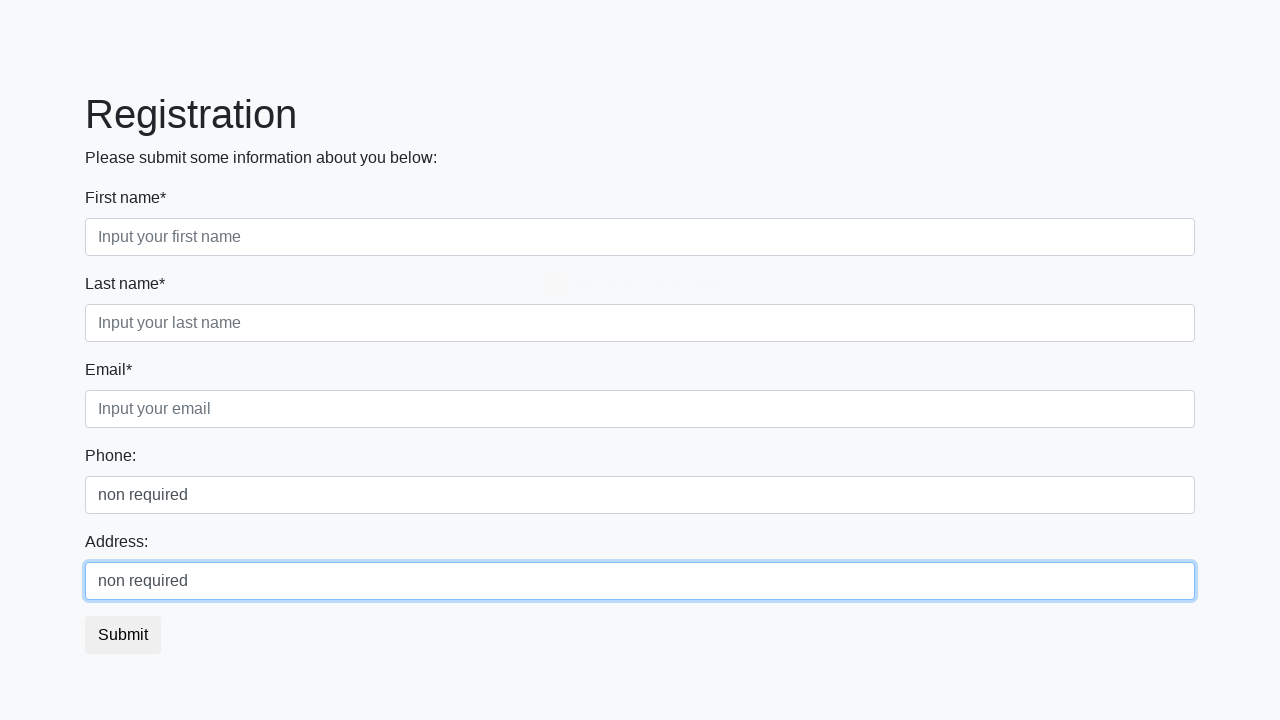

Form validation failed as expected - heading element appeared (validation error or failure message)
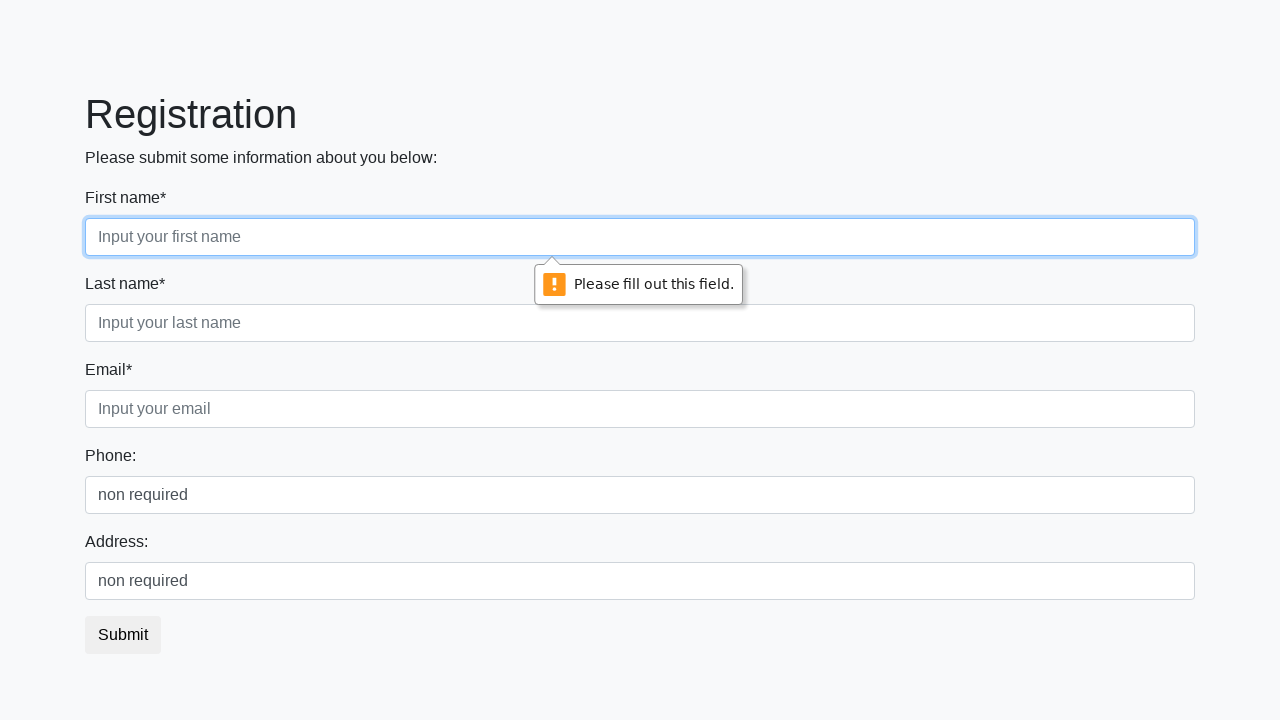

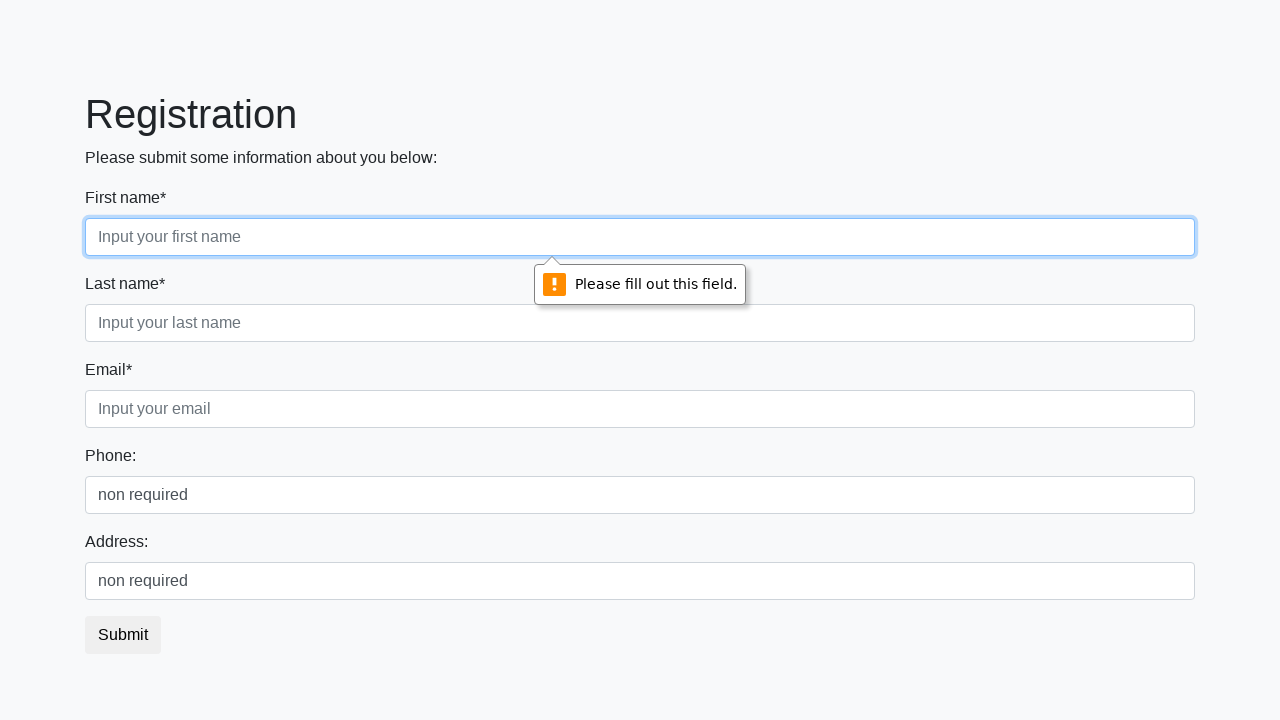